Tests hotel list functionality by clicking the button to display hotels and verifying that hotels are loaded

Starting URL: http://hotel-v3.progmasters.hu/

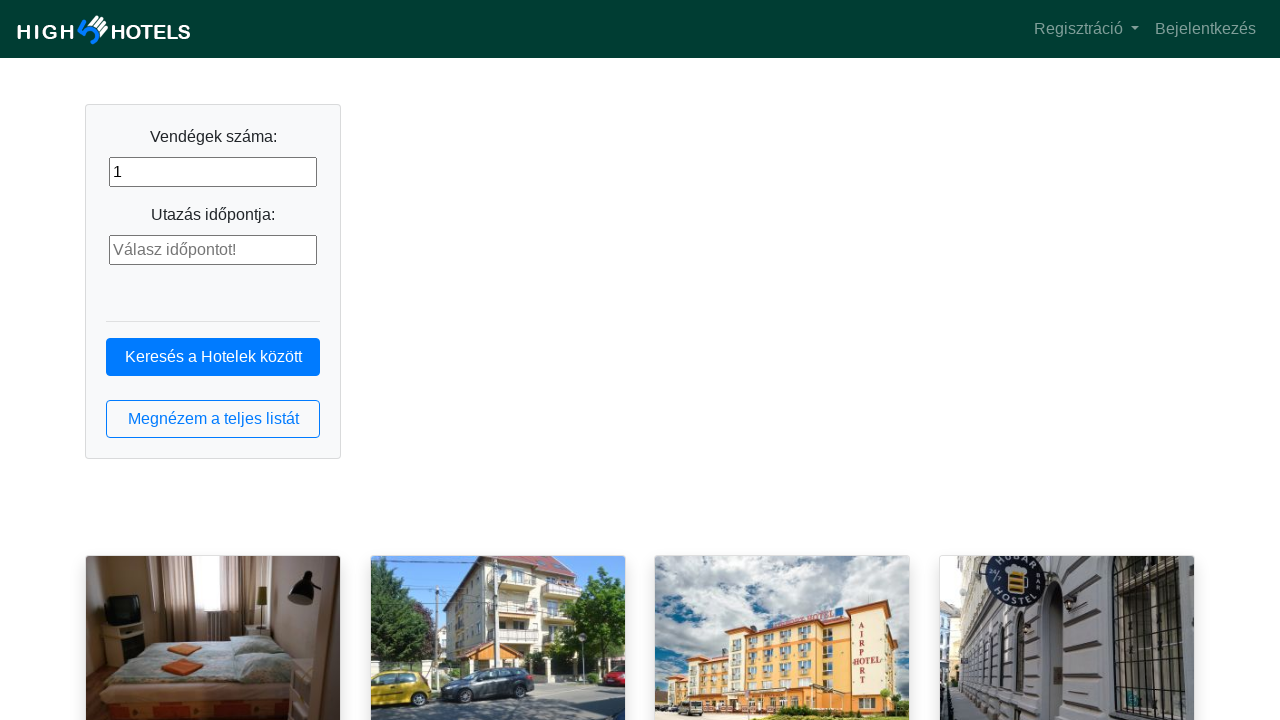

Clicked button to display hotel list at (213, 419) on button.btn.btn-outline-primary.btn-block
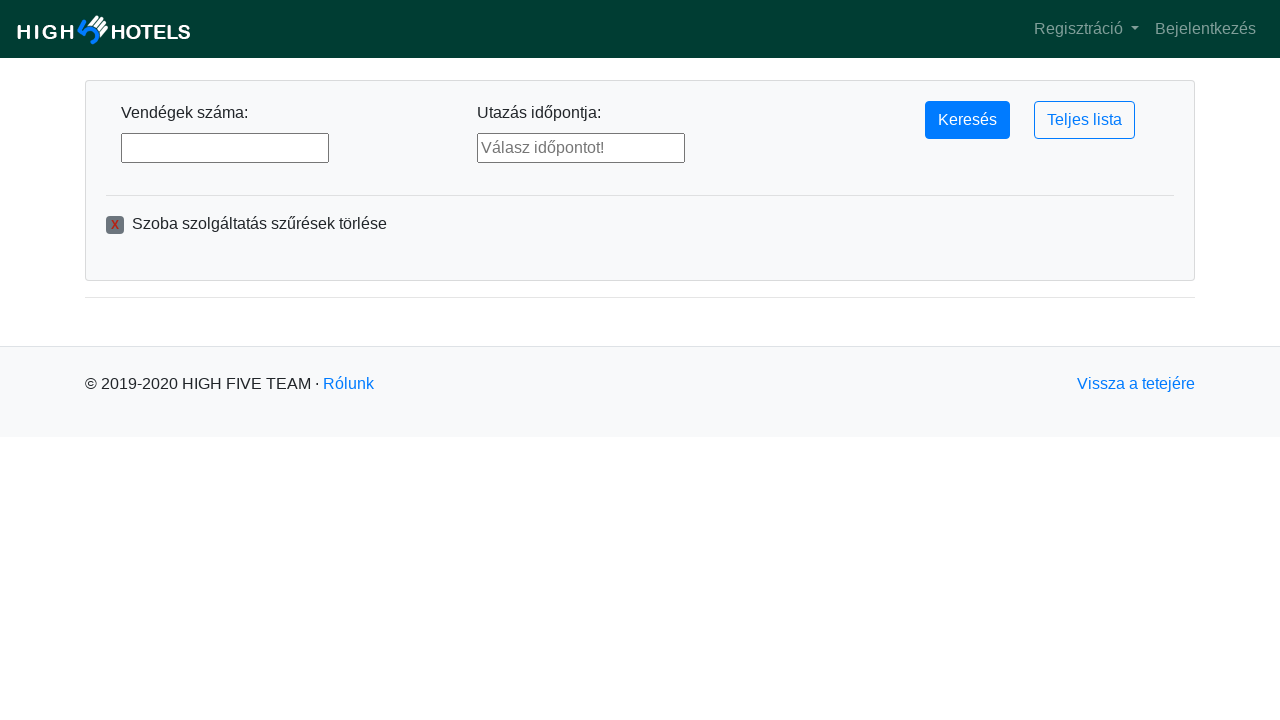

Hotel list loaded - hotel elements appeared
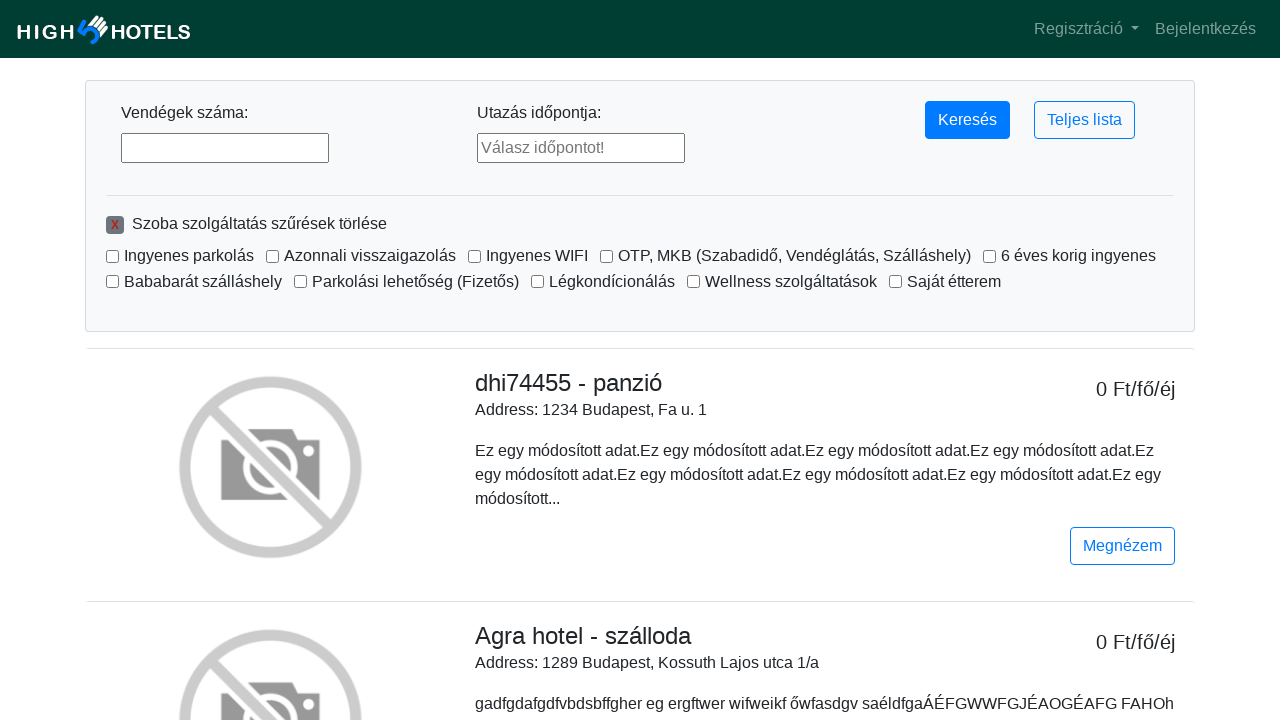

Retrieved all hotel elements from the page
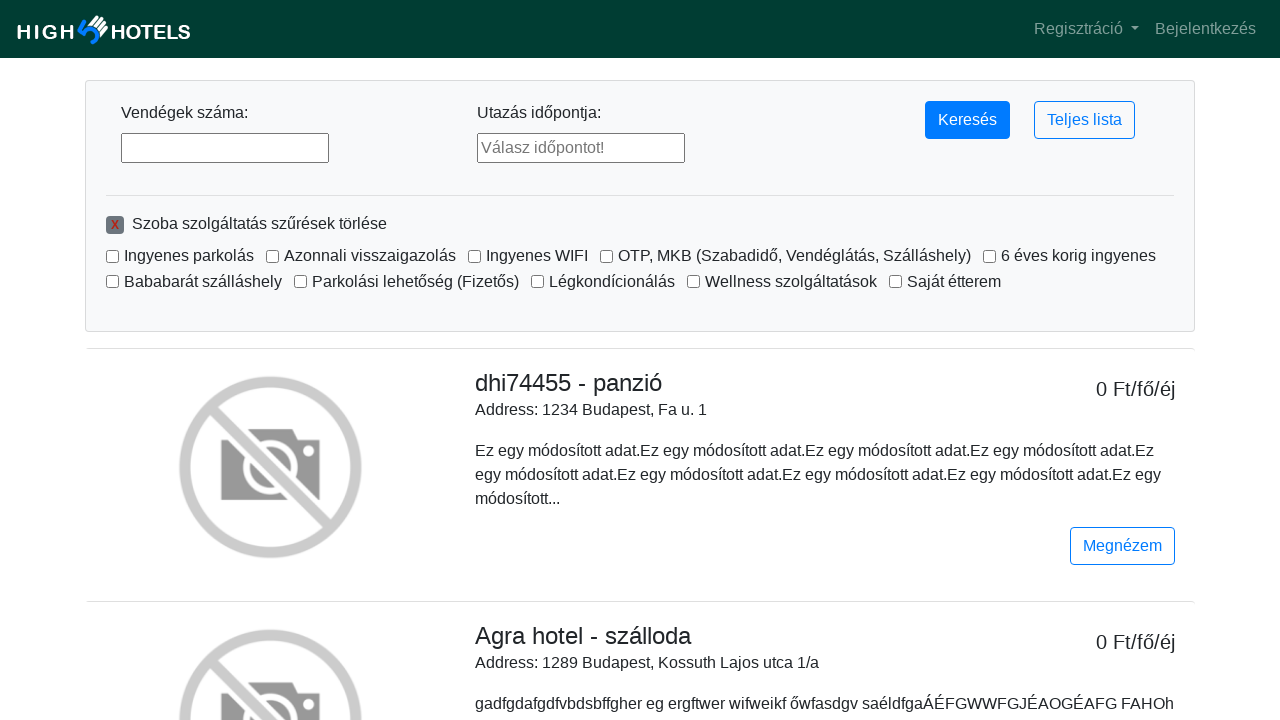

Verified that at least one hotel is displayed
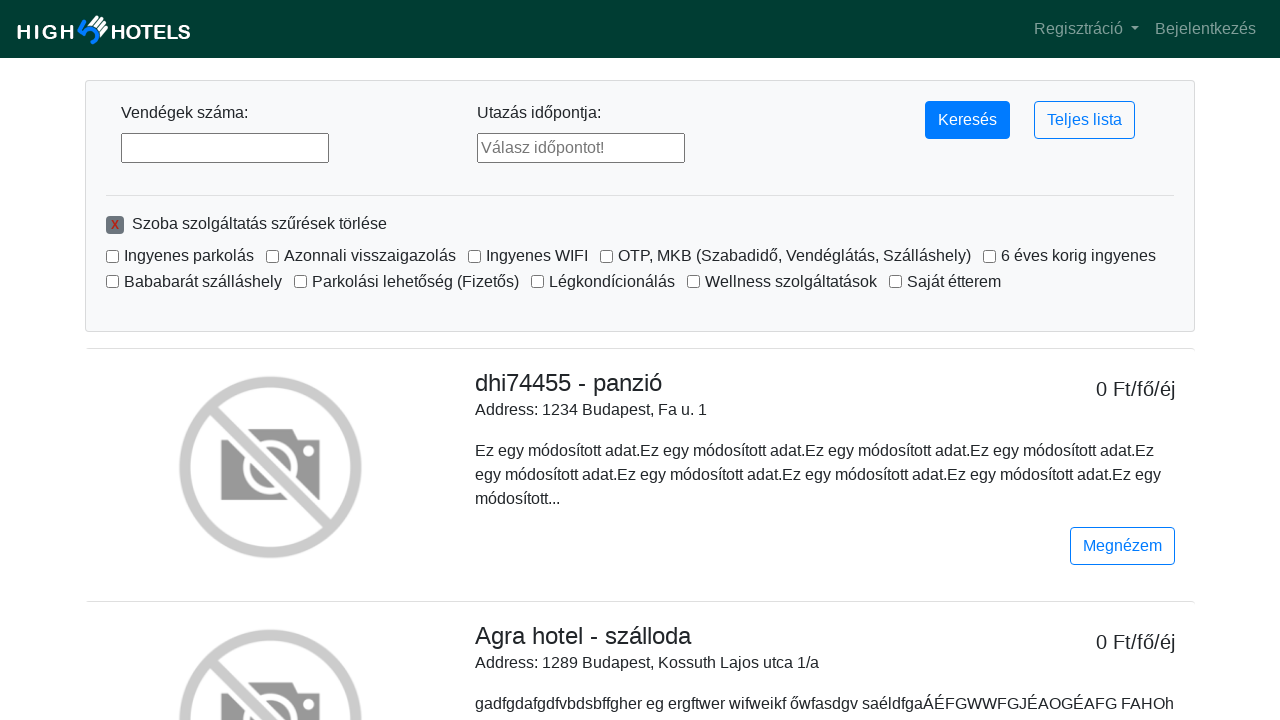

Verified that exactly 10 hotels are displayed
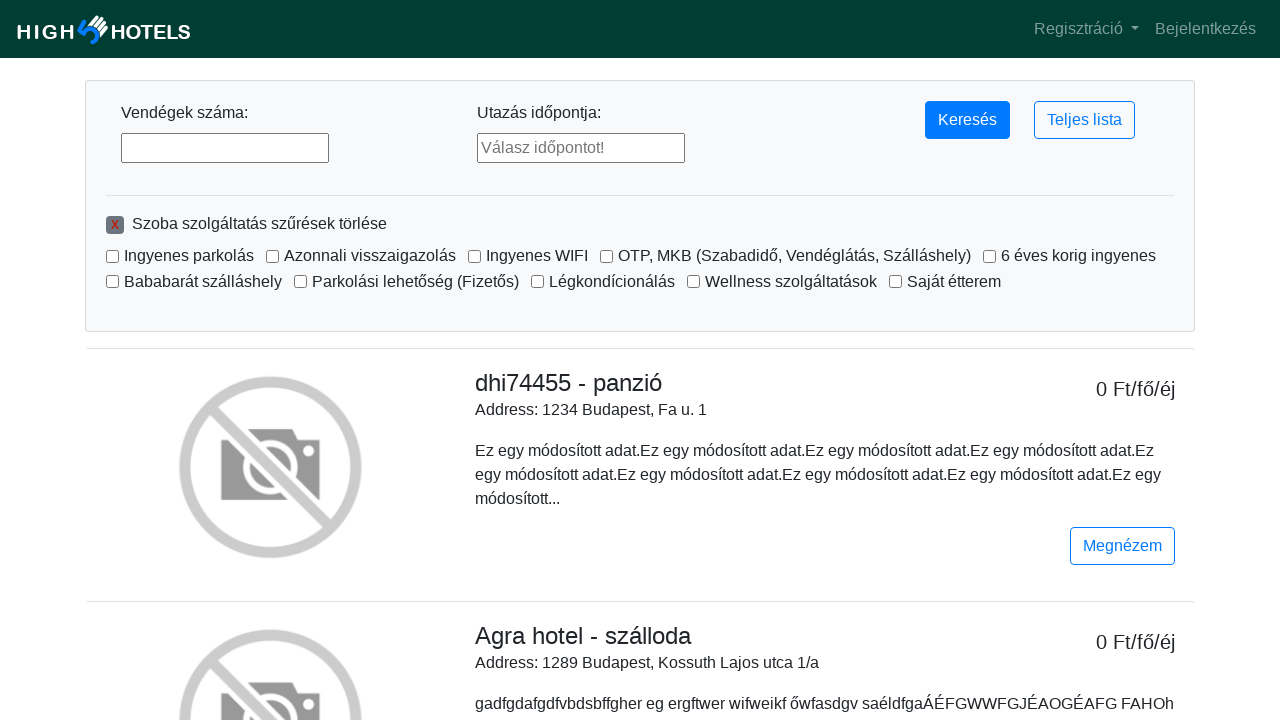

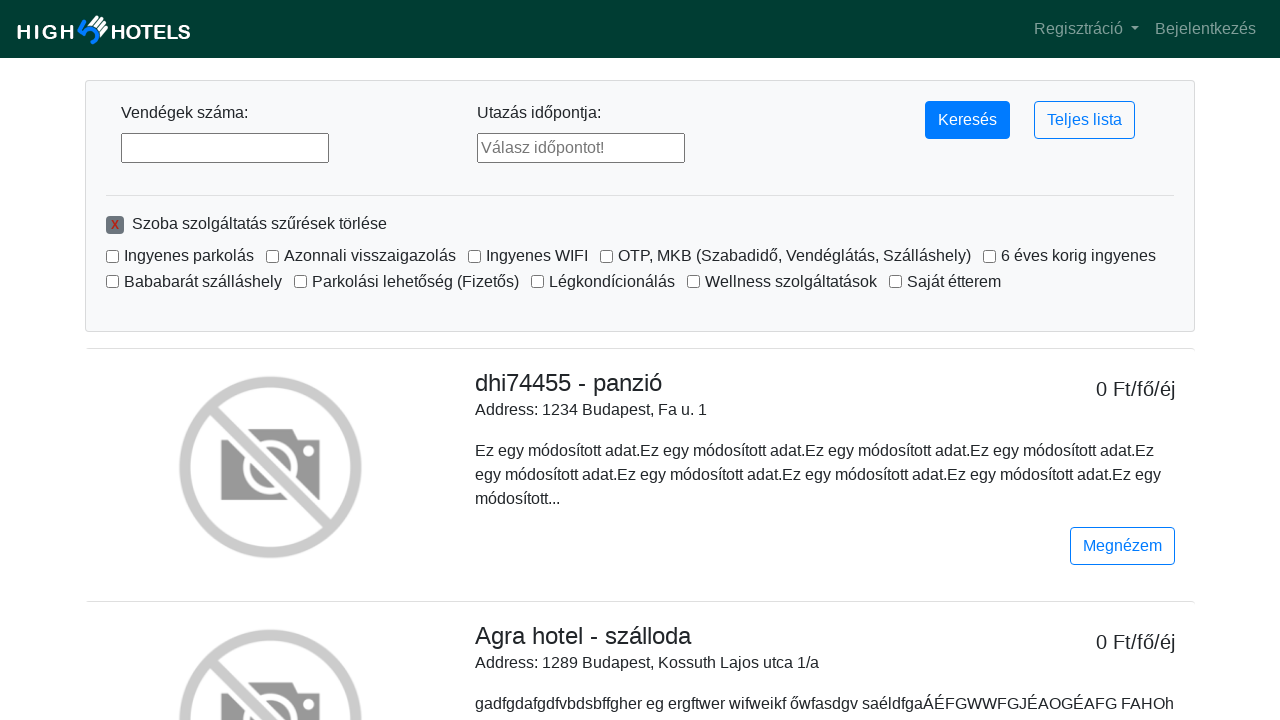